Tests submitting an answer to a Stepik coding exercise by entering text in a textarea and clicking the submit button

Starting URL: https://stepik.org/lesson/25969/step/12

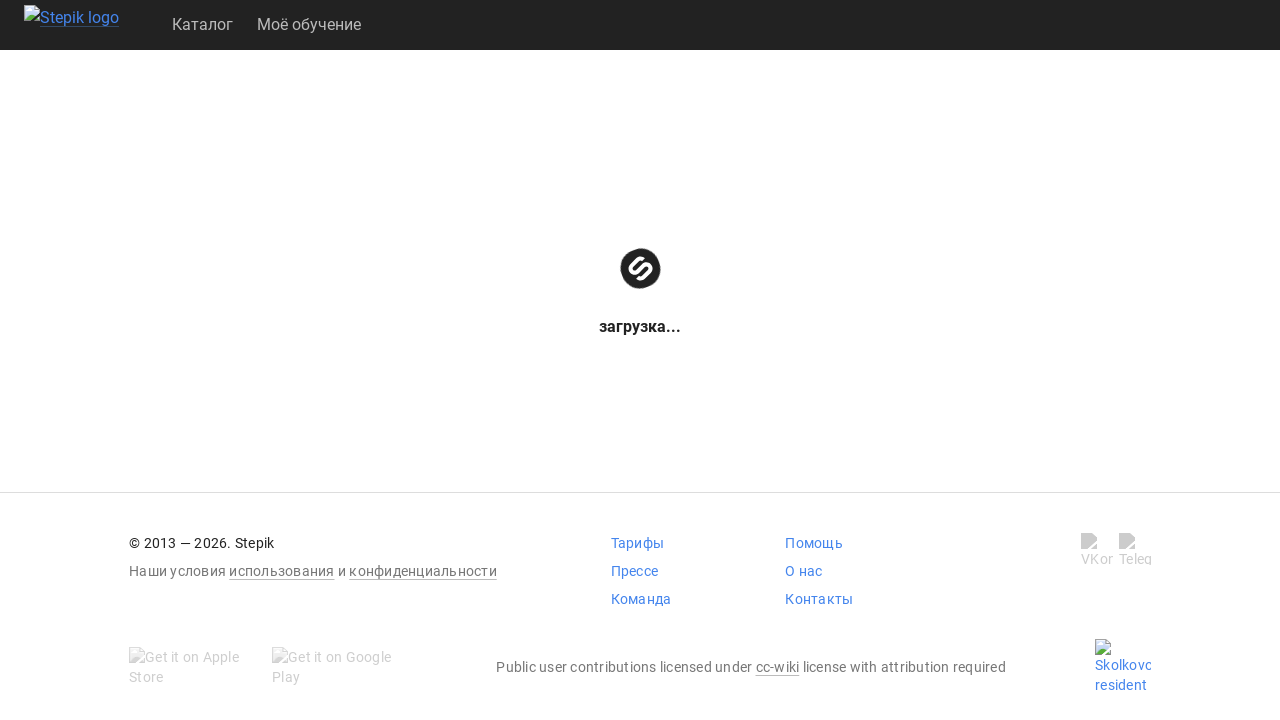

Waited for textarea to be available
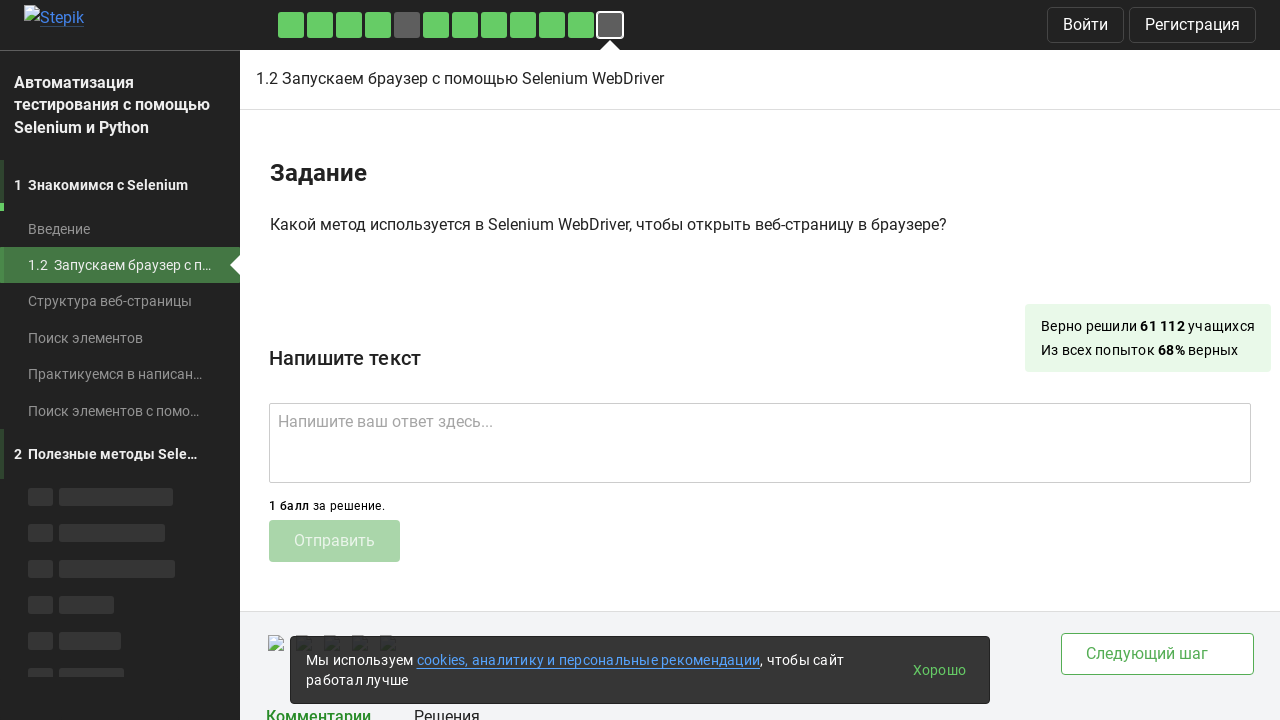

Filled textarea with answer 'get()' on .textarea
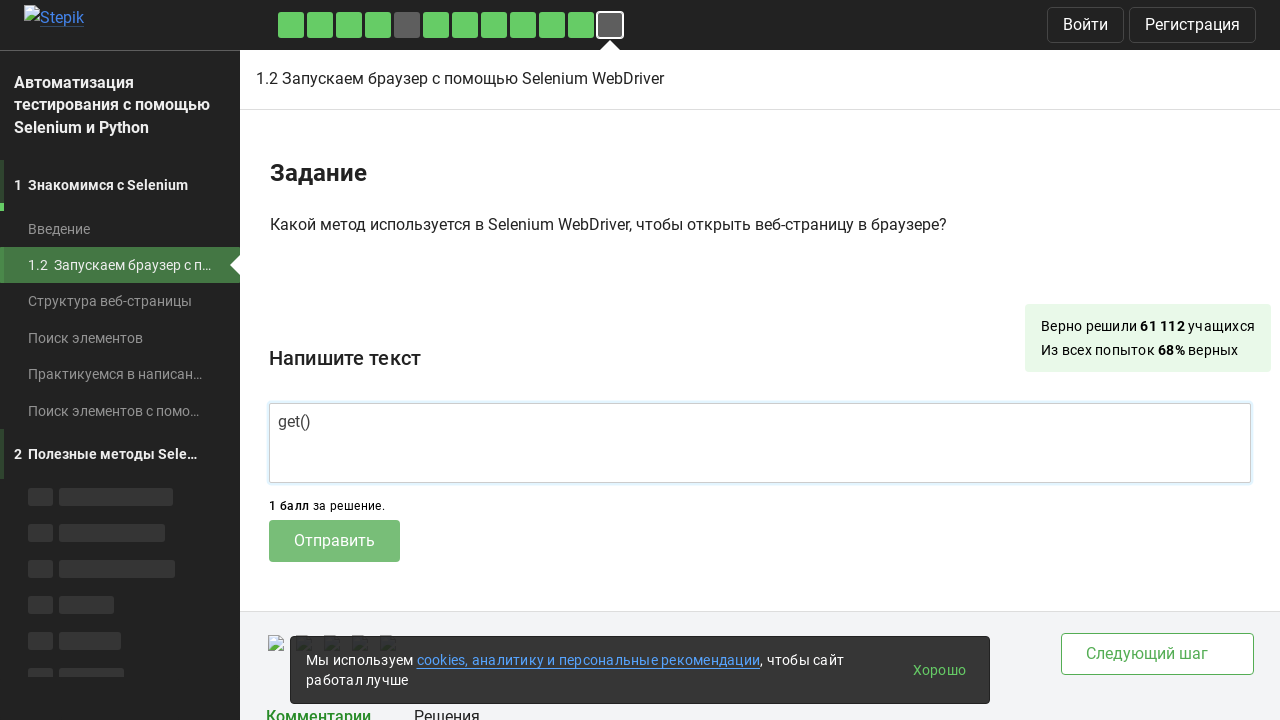

Waited for submit button to be available
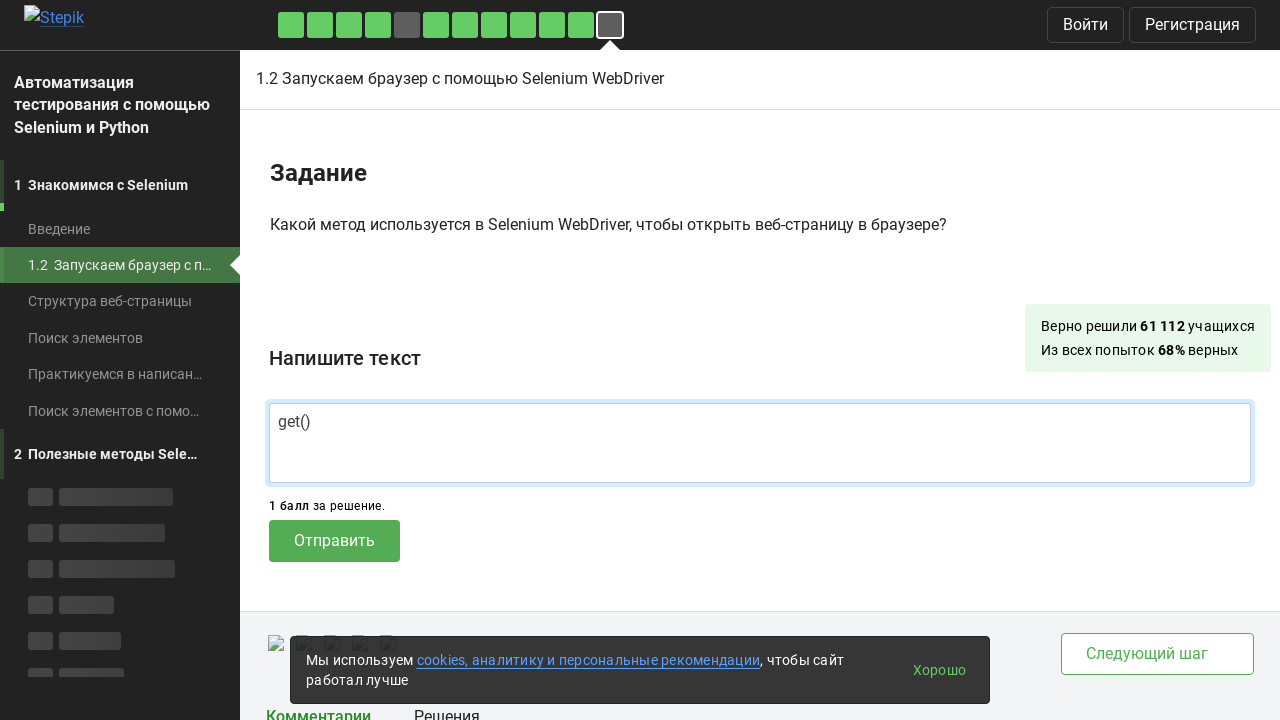

Clicked submit button to send answer at (334, 541) on .submit-submission
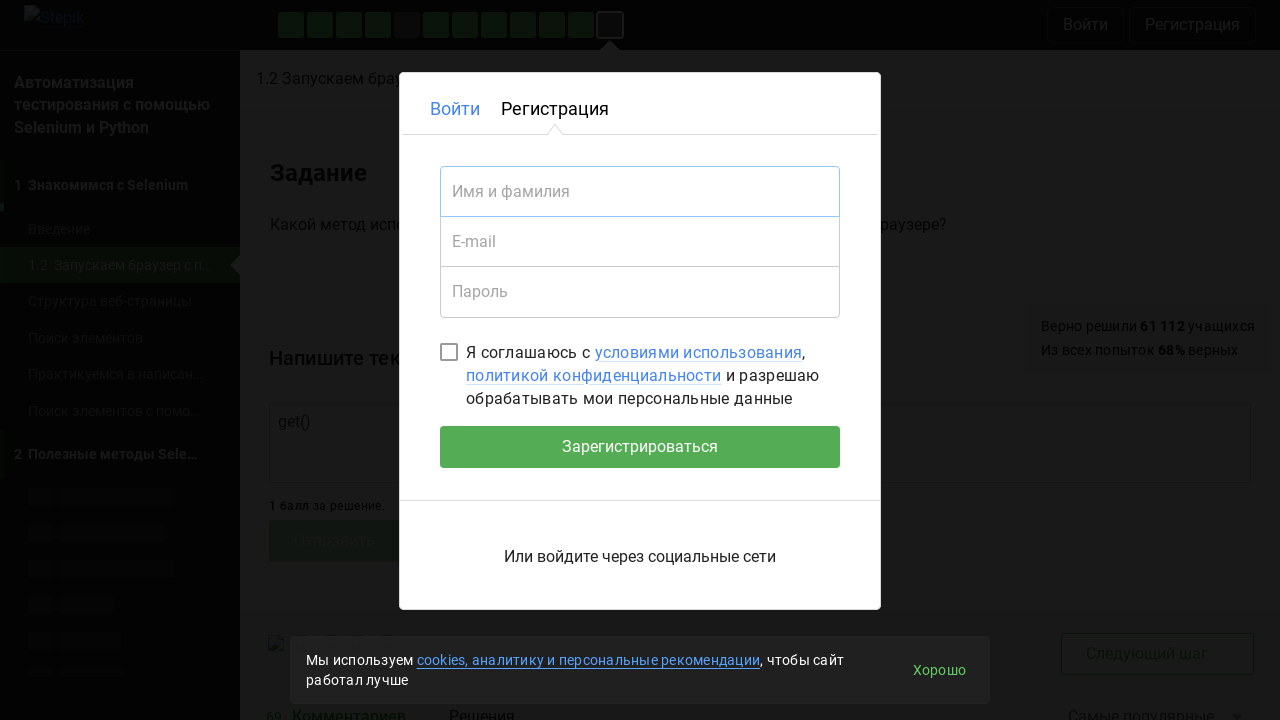

Waited 2 seconds for submission response
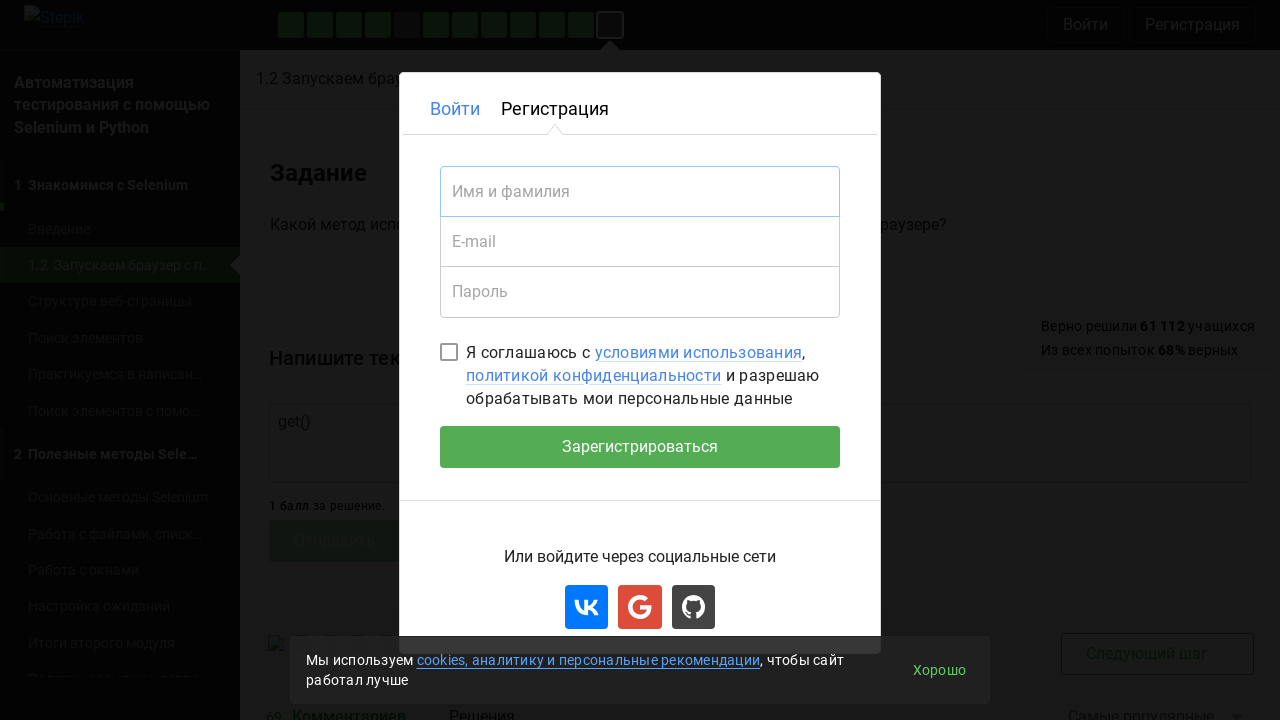

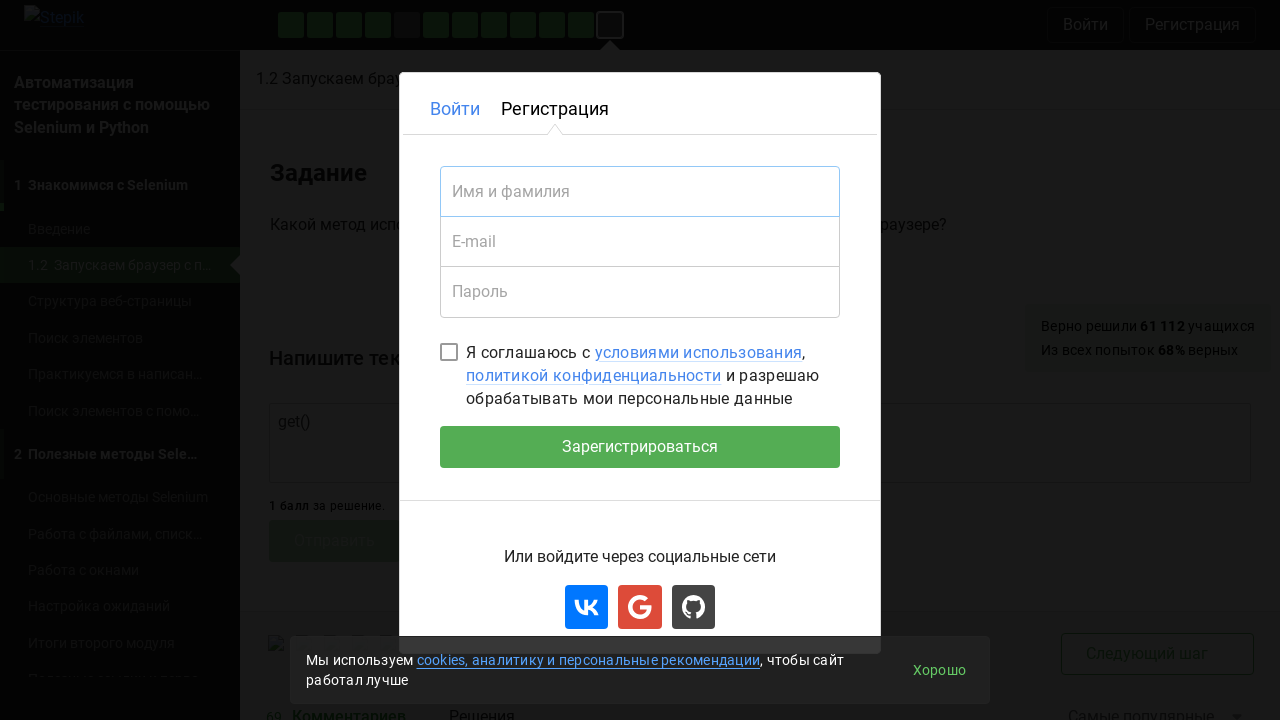